Tests myPKFiT website by selecting India (English) as the country/language preference and confirming the selection

Starting URL: https://sg-prd-hema.mypkfit.com

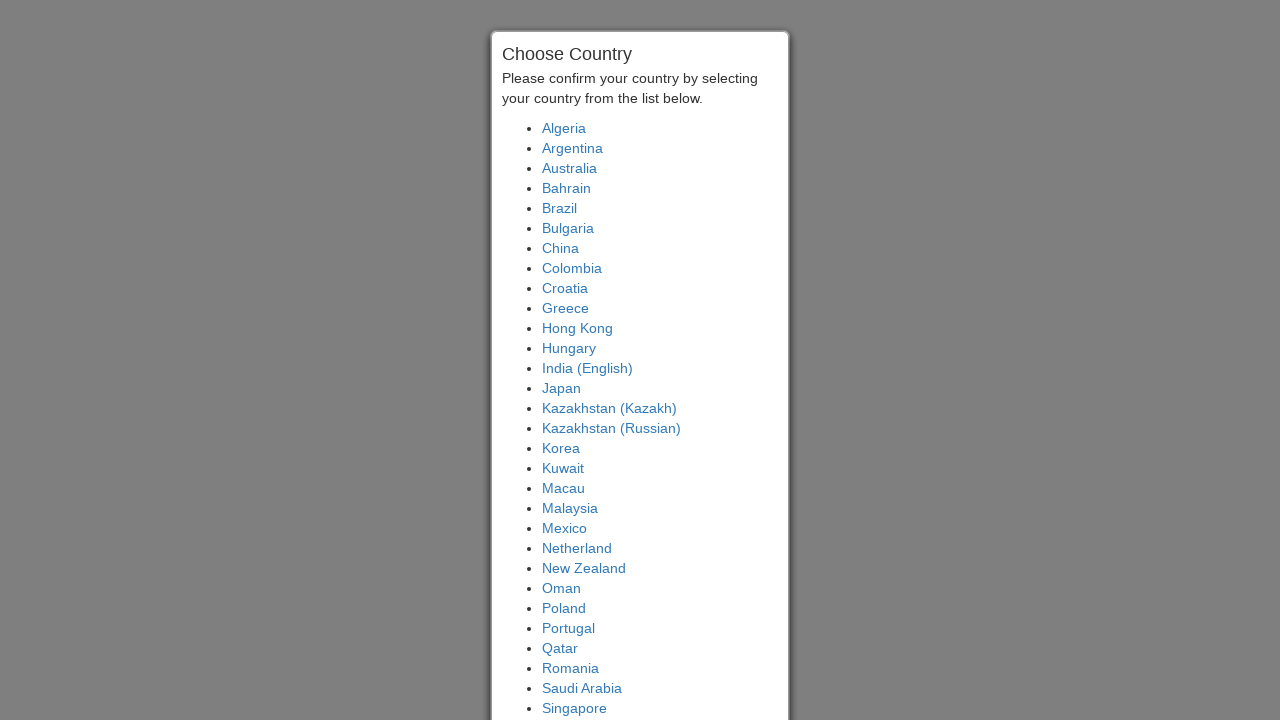

Clicked on India (English) option at (588, 368) on text=India (English)
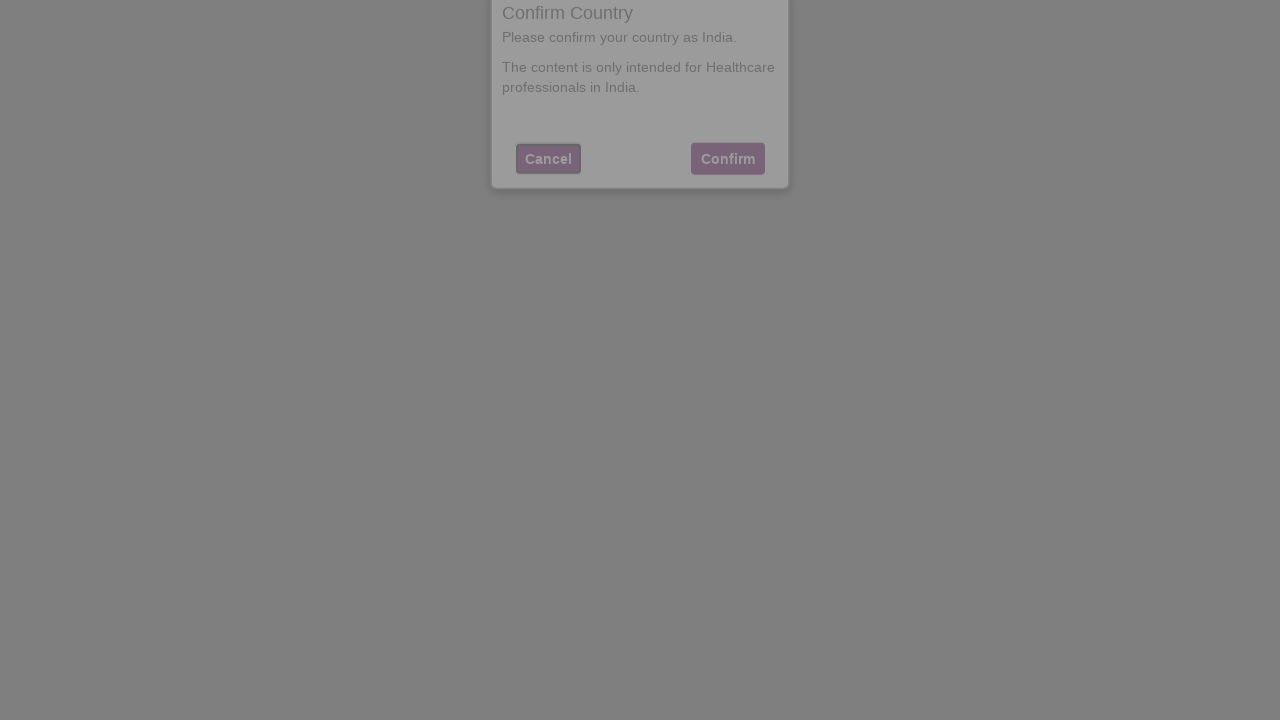

Clicked confirm button to confirm country selection at (728, 200) on button[ng-click='vm.confirm(vm.selectedCountry)']
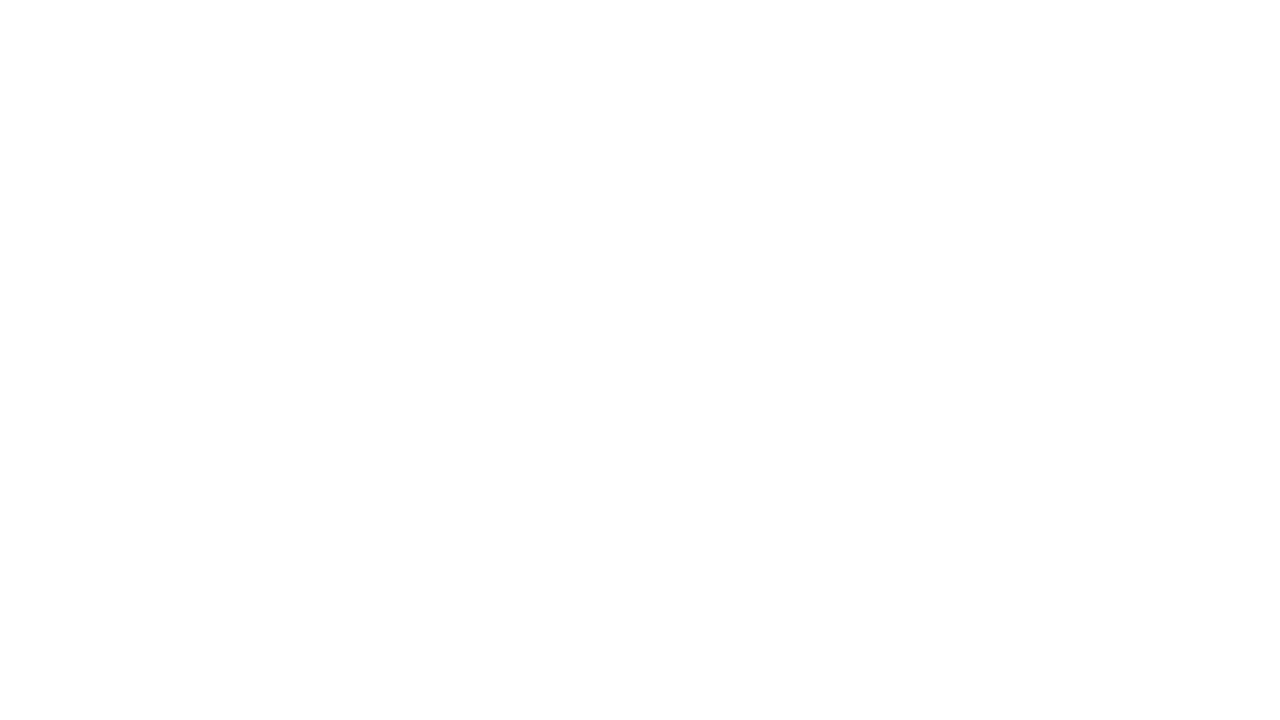

Waited 20 seconds for modal/dialog to appear
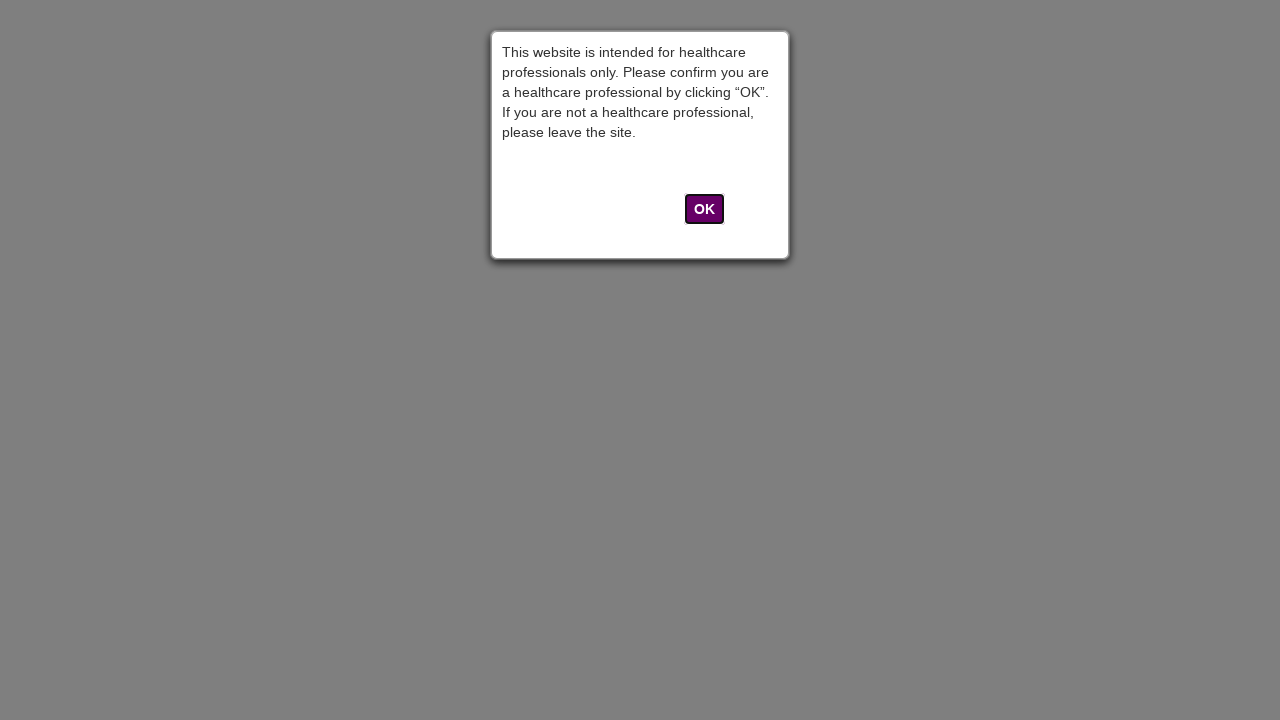

Clicked close button to dismiss modal/dialog at (704, 209) on button[ng-click='vm.close()']
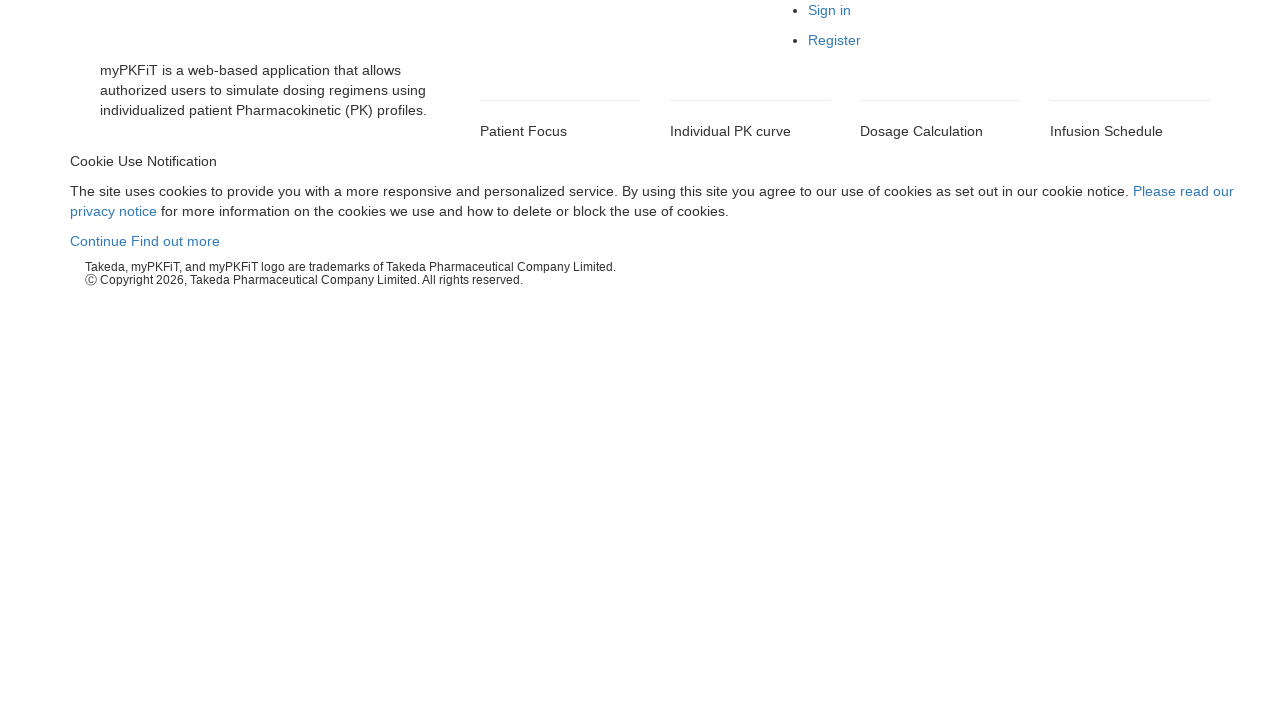

Page title confirmed to contain 'myPKFiT'
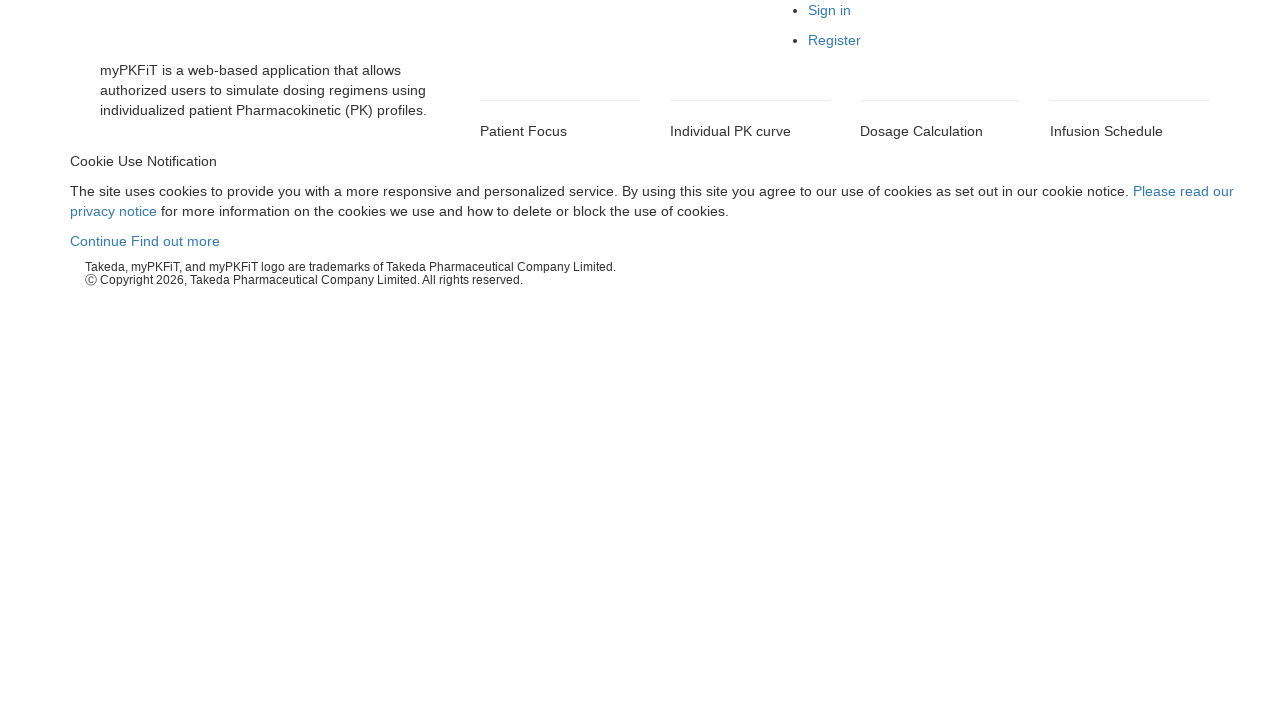

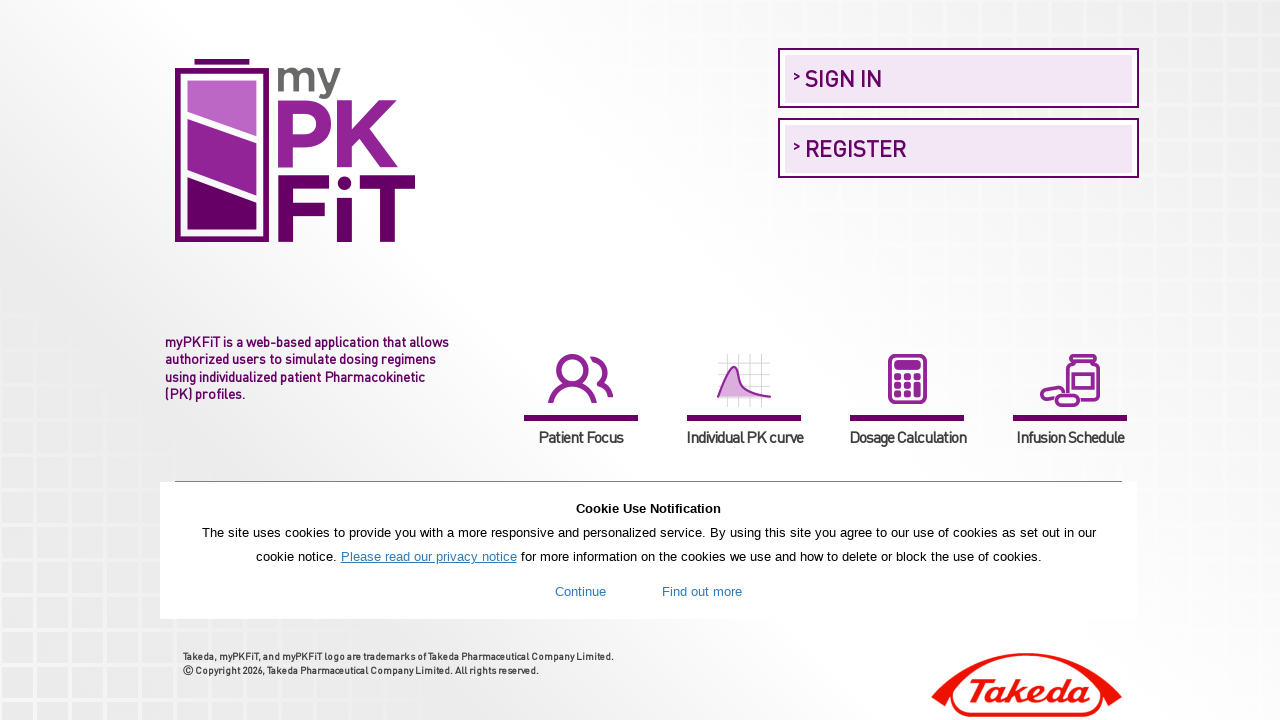